Verifies that the page title matches the expected title for US-Bangla Airlines homepage

Starting URL: https://usbair.com/

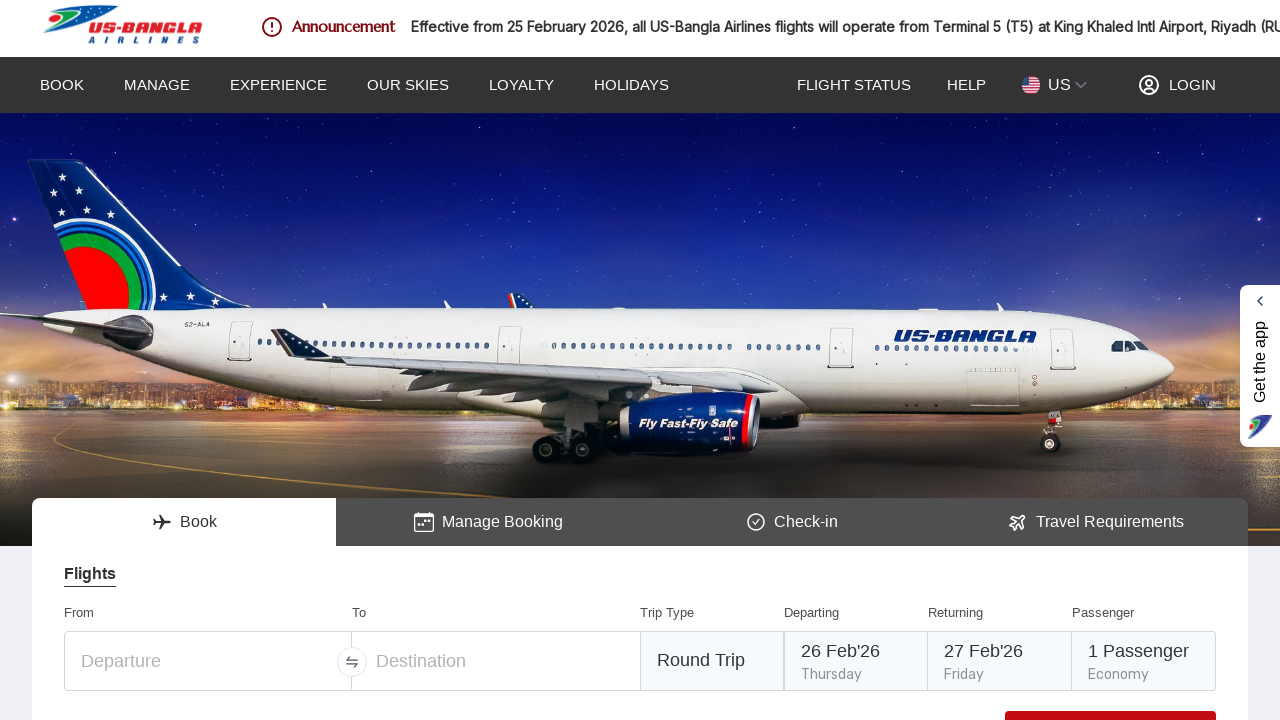

Waited 5 seconds for page to load
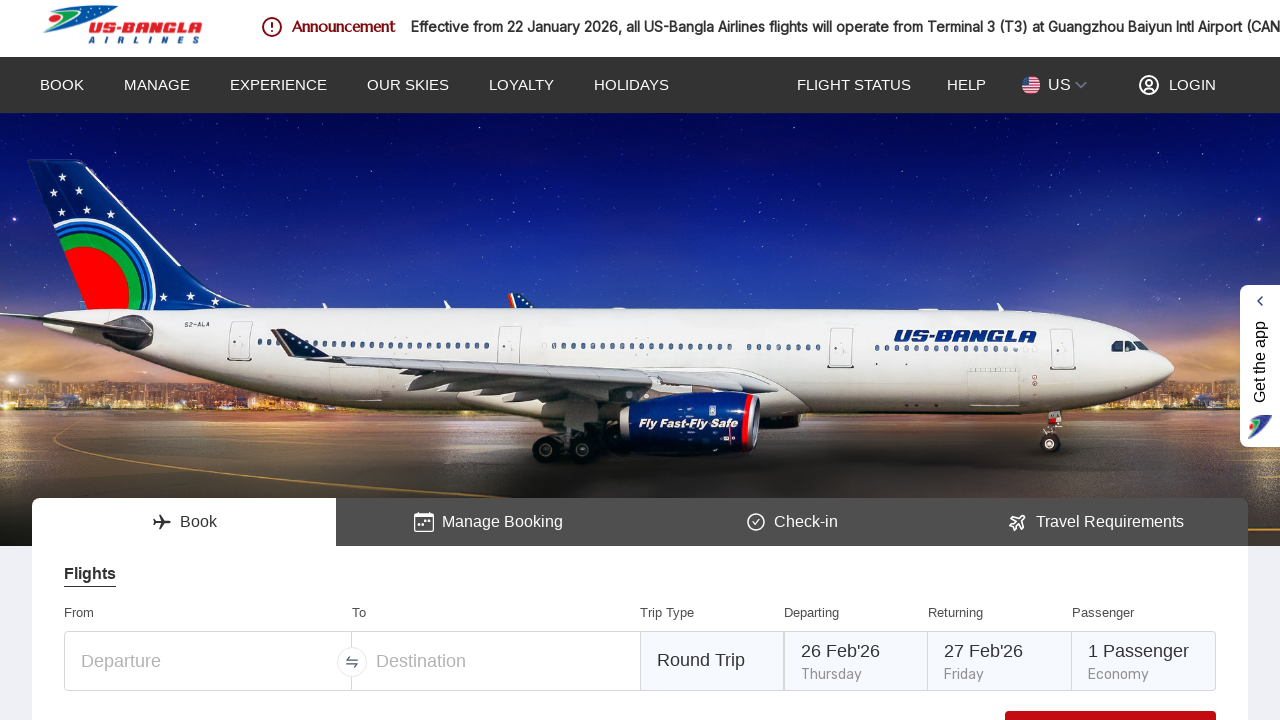

Retrieved page title
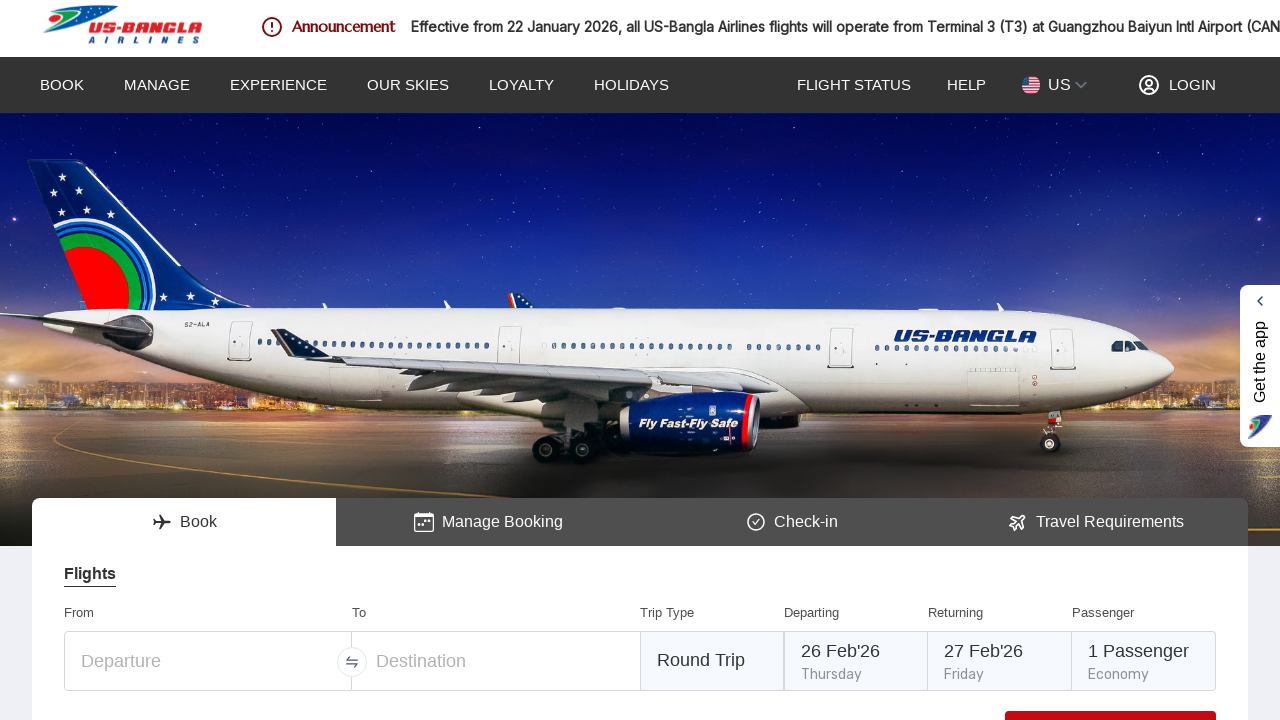

Verified page title matches expected title 'US-Bangla Airlines | US-Bangla Airlines'
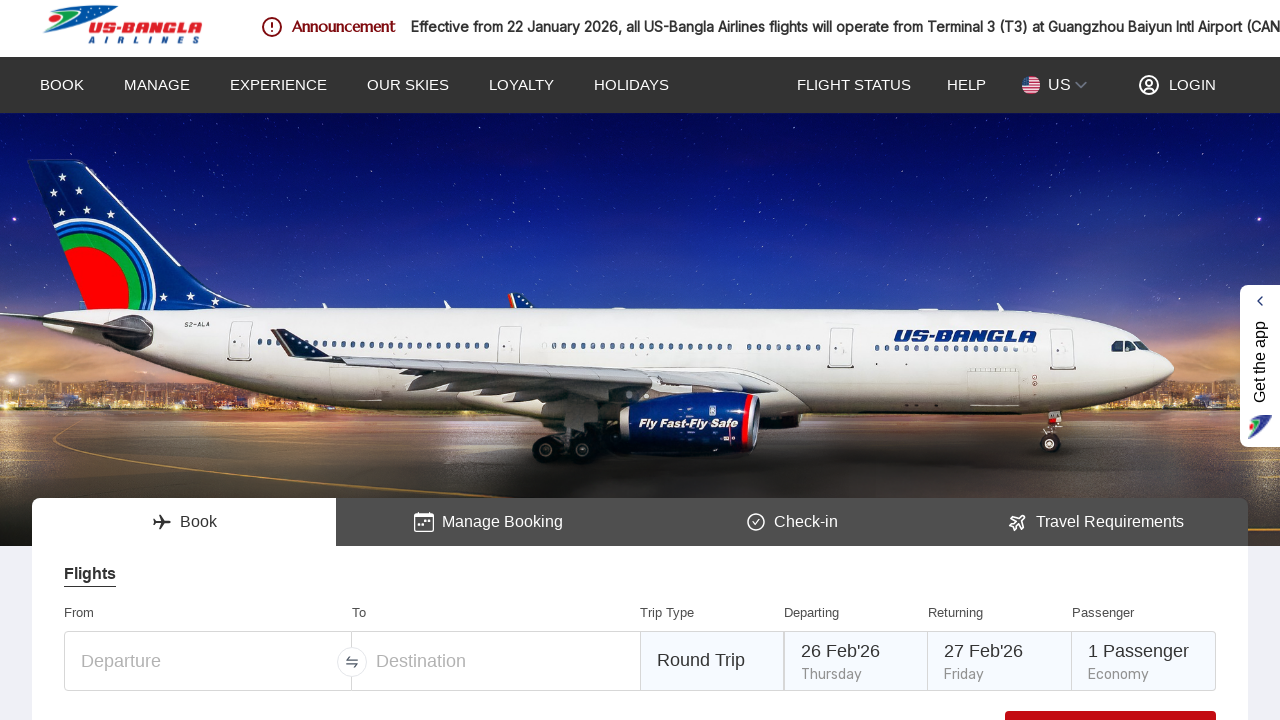

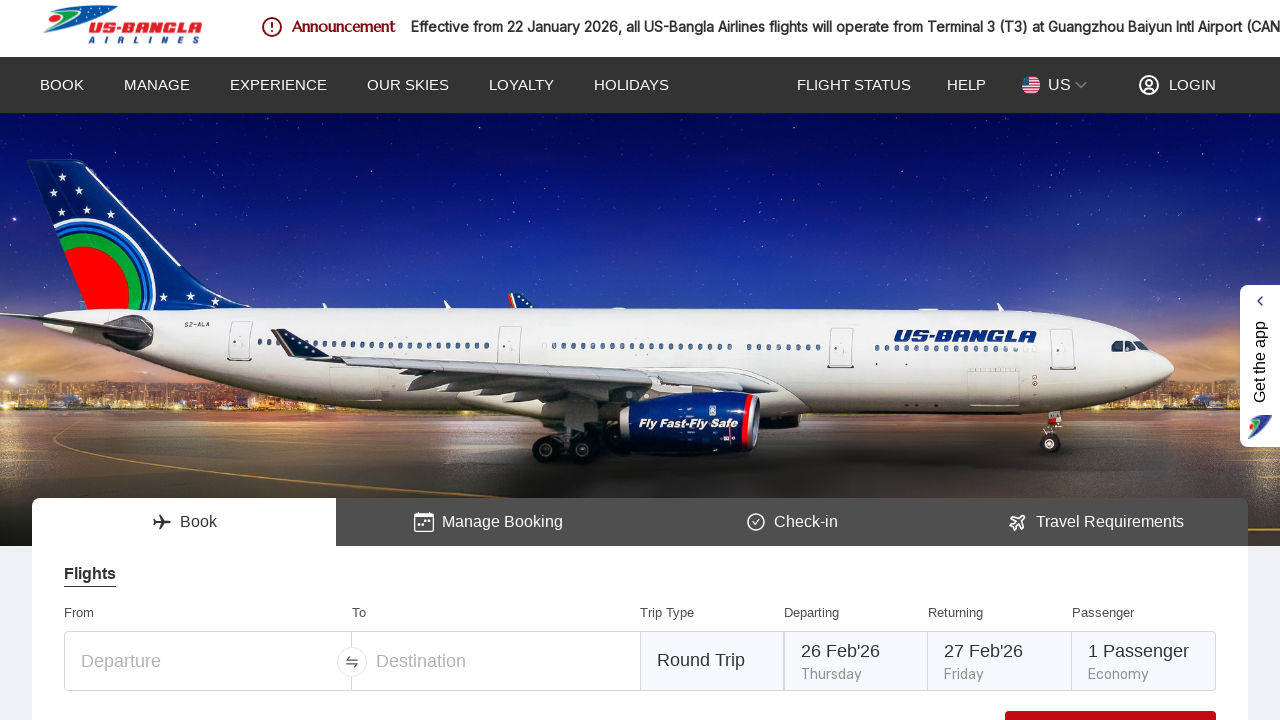